Tests footer navigation by locating links in the footer's first column and opening each link in a new tab using Ctrl+Enter, then switching through all opened windows.

Starting URL: https://rahulshettyacademy.com/AutomationPractice/

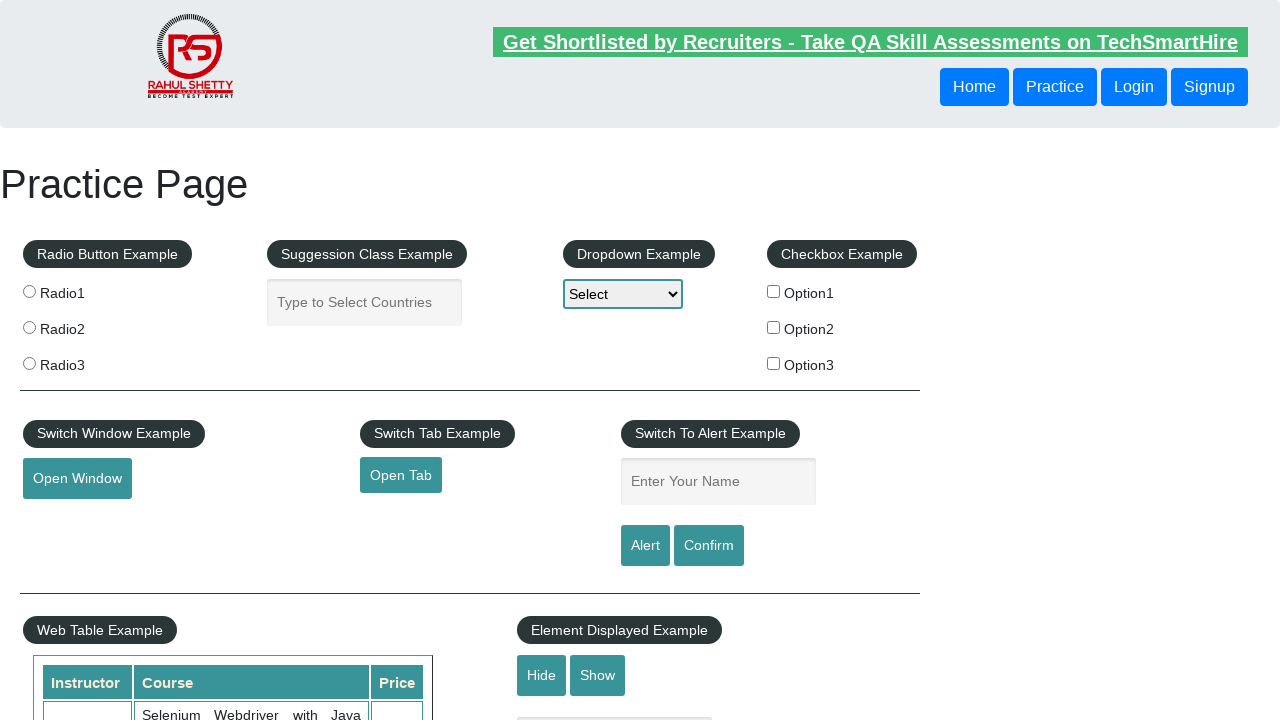

Footer section '#gf-BIG' loaded
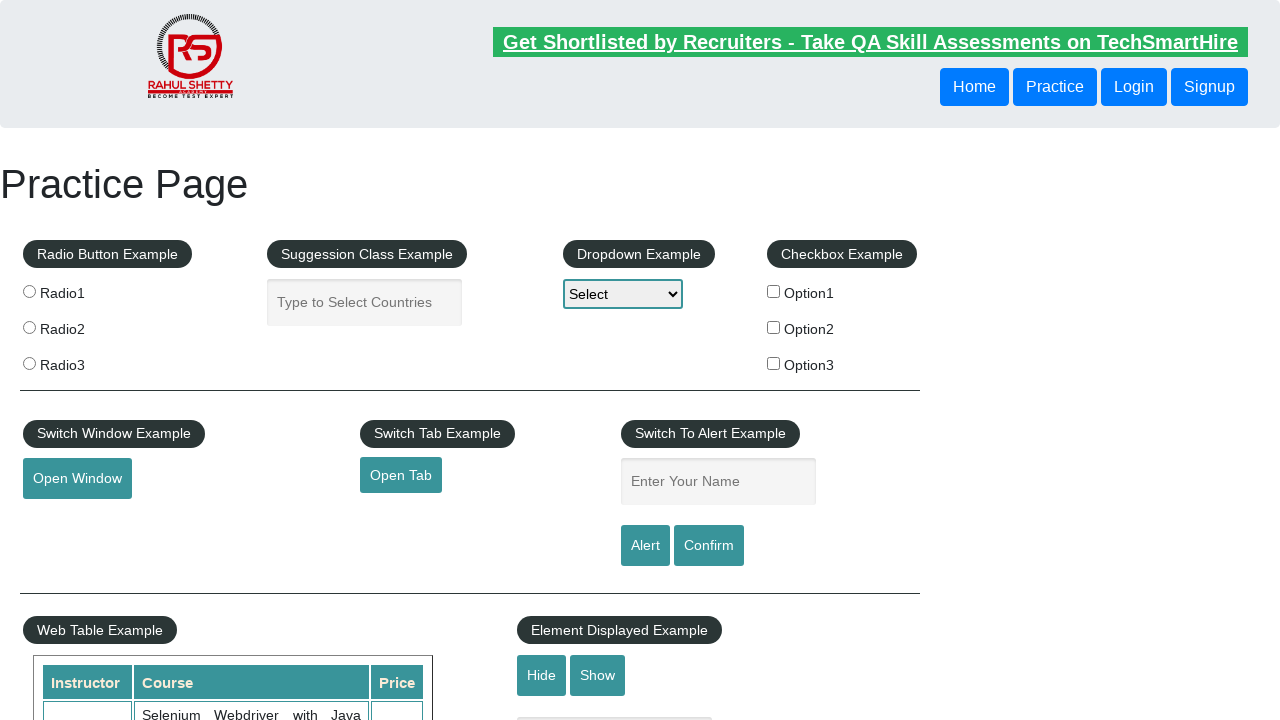

Footer first column selector located
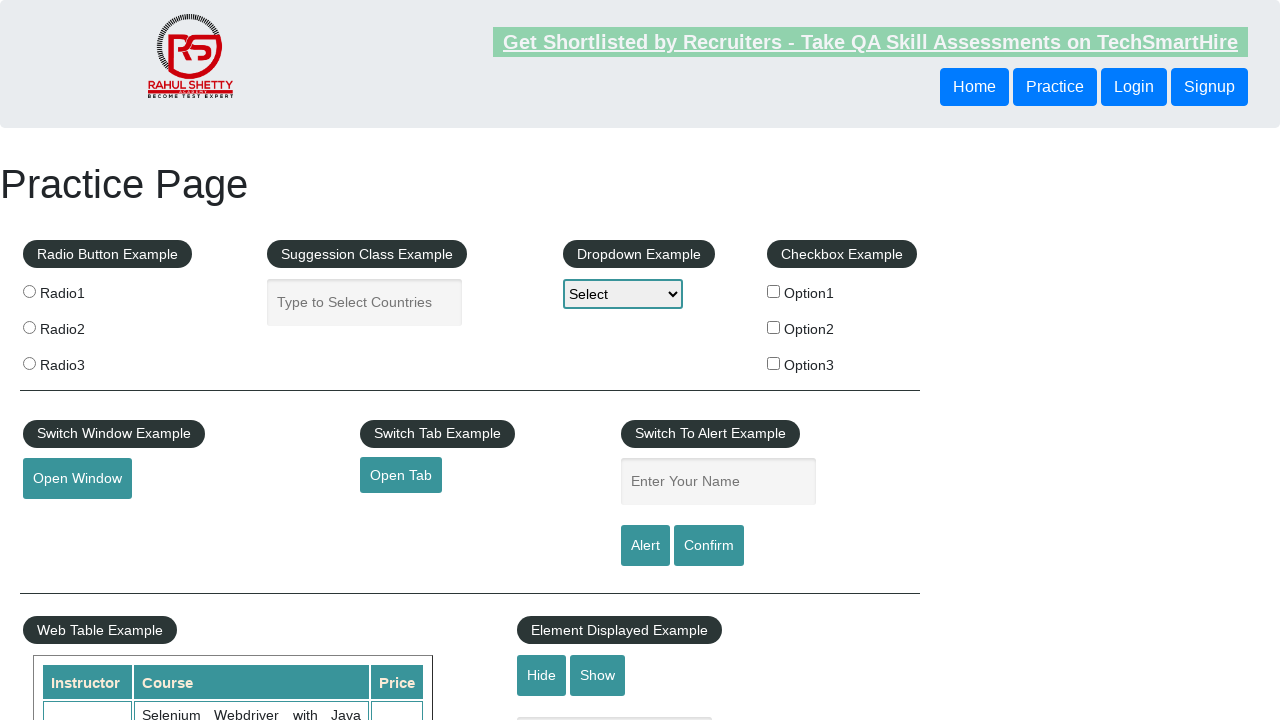

Found 5 links in footer first column
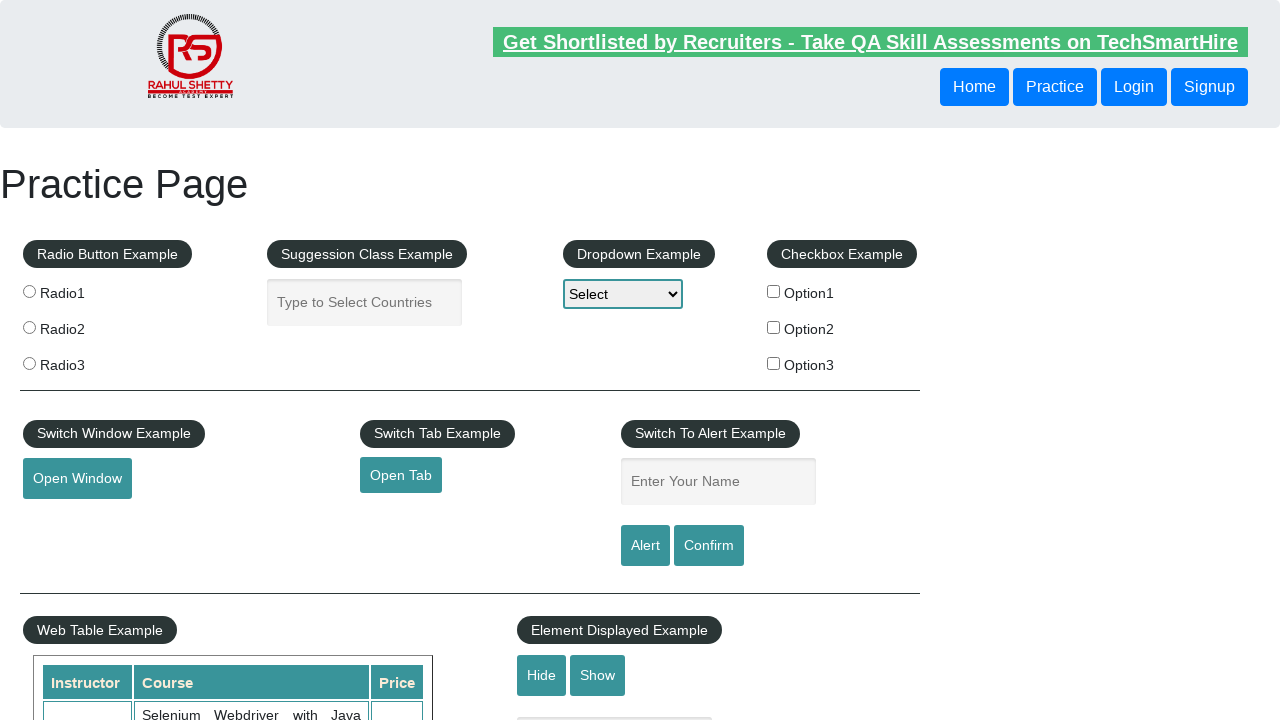

Opened footer link 1 in new tab using Ctrl+Click at (68, 520) on #gf-BIG table tbody tr td:first-child ul a >> nth=1
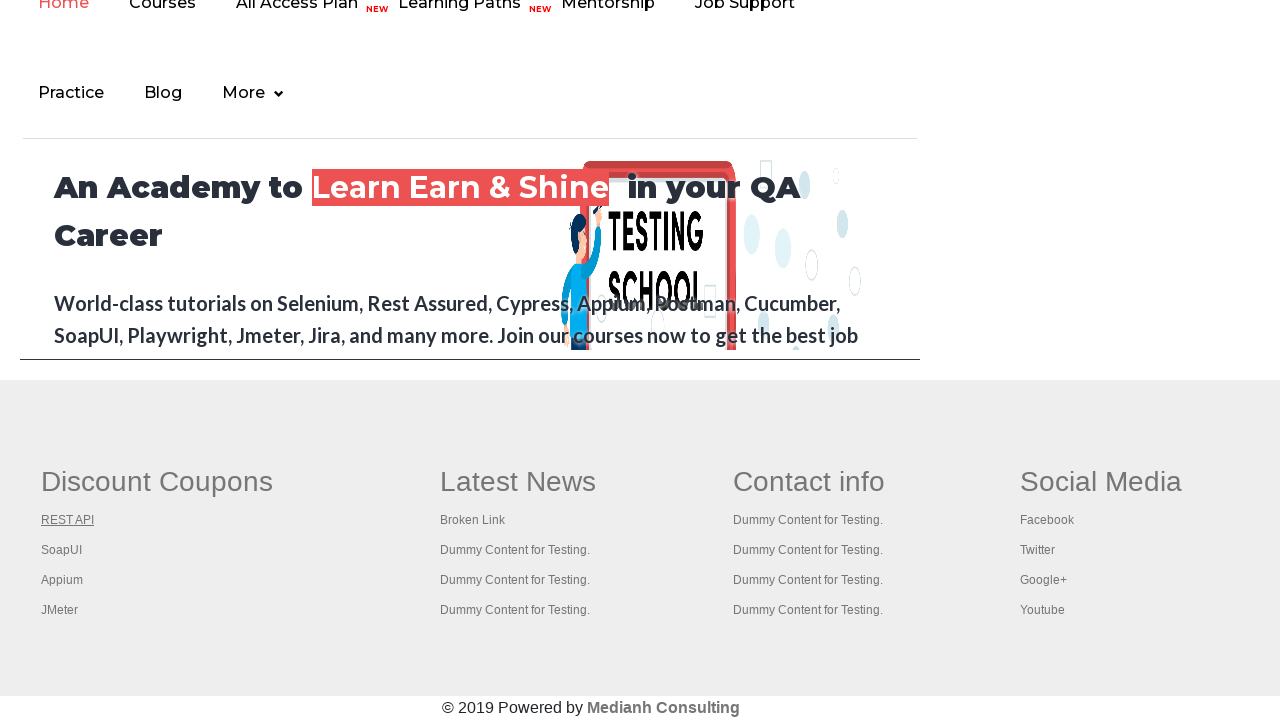

Waited 2 seconds for new tab to open
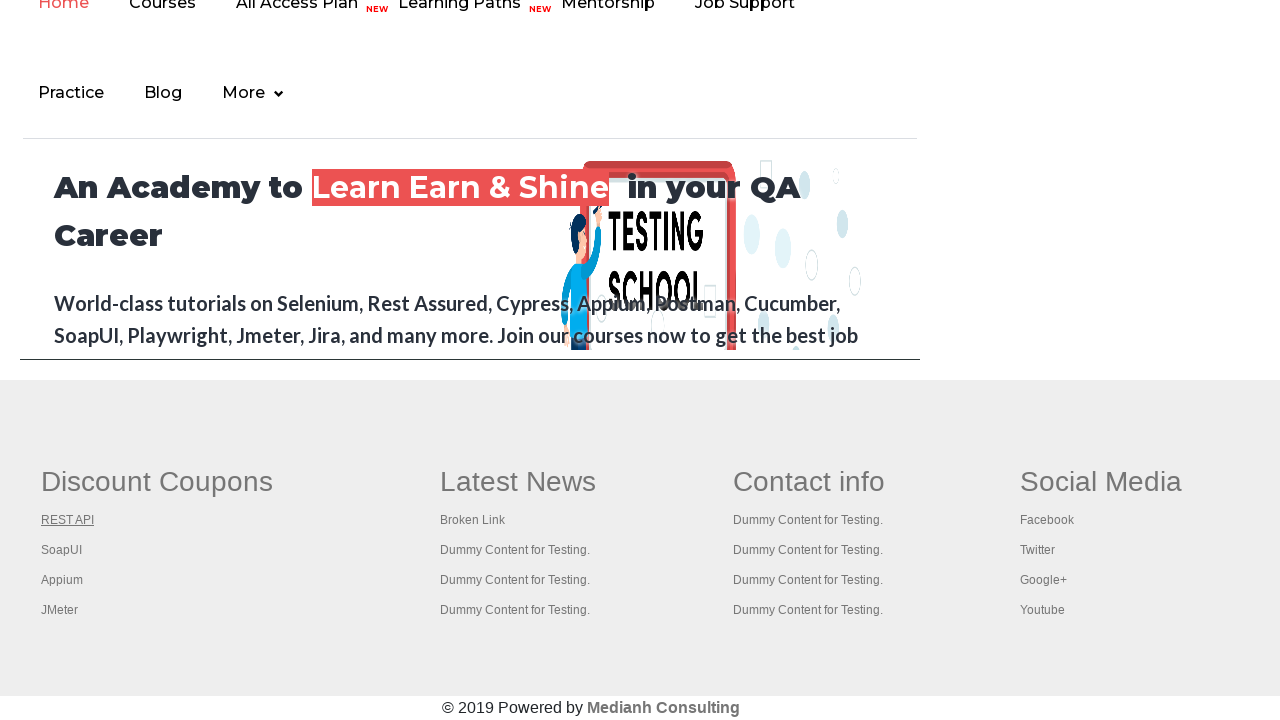

Opened footer link 2 in new tab using Ctrl+Click at (62, 550) on #gf-BIG table tbody tr td:first-child ul a >> nth=2
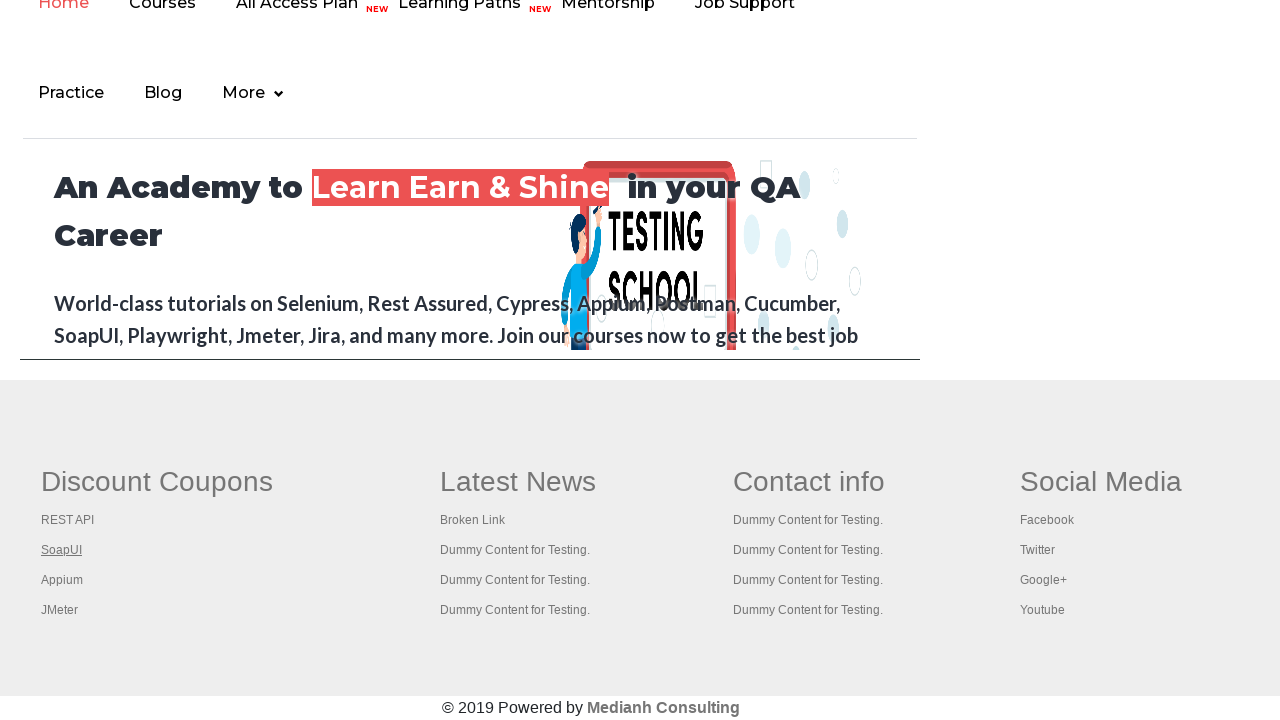

Waited 2 seconds for new tab to open
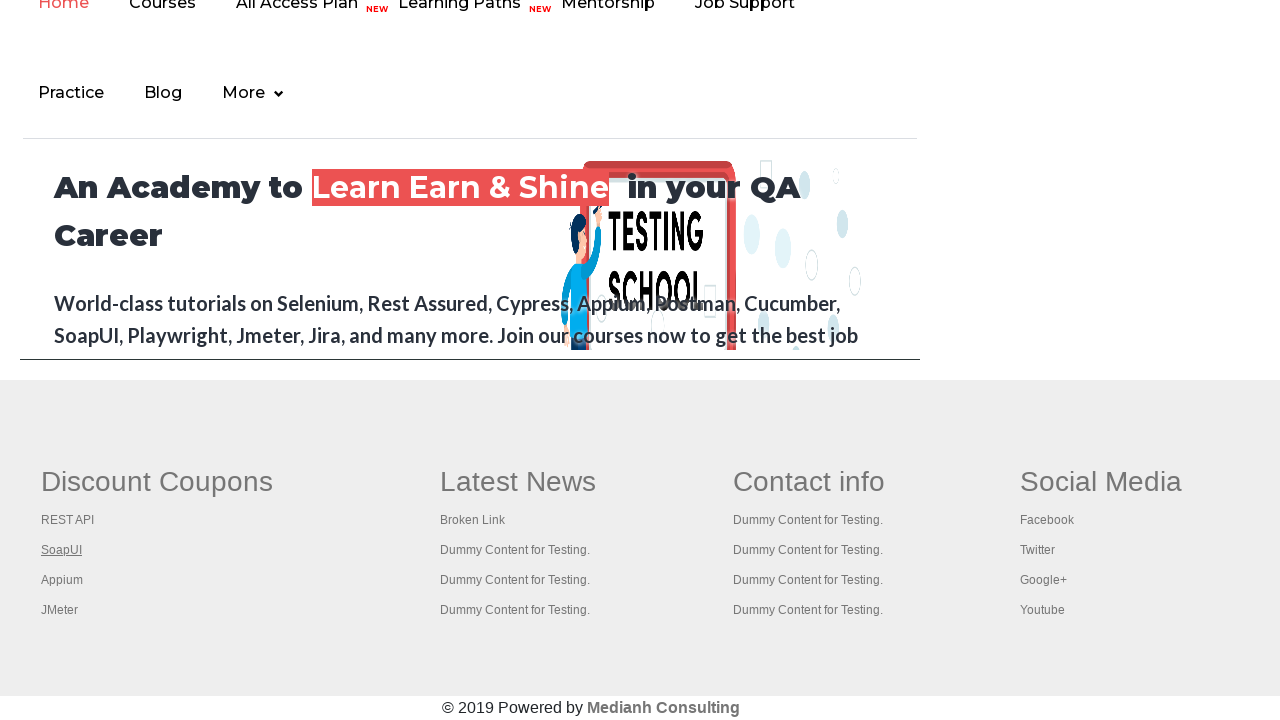

Opened footer link 3 in new tab using Ctrl+Click at (62, 580) on #gf-BIG table tbody tr td:first-child ul a >> nth=3
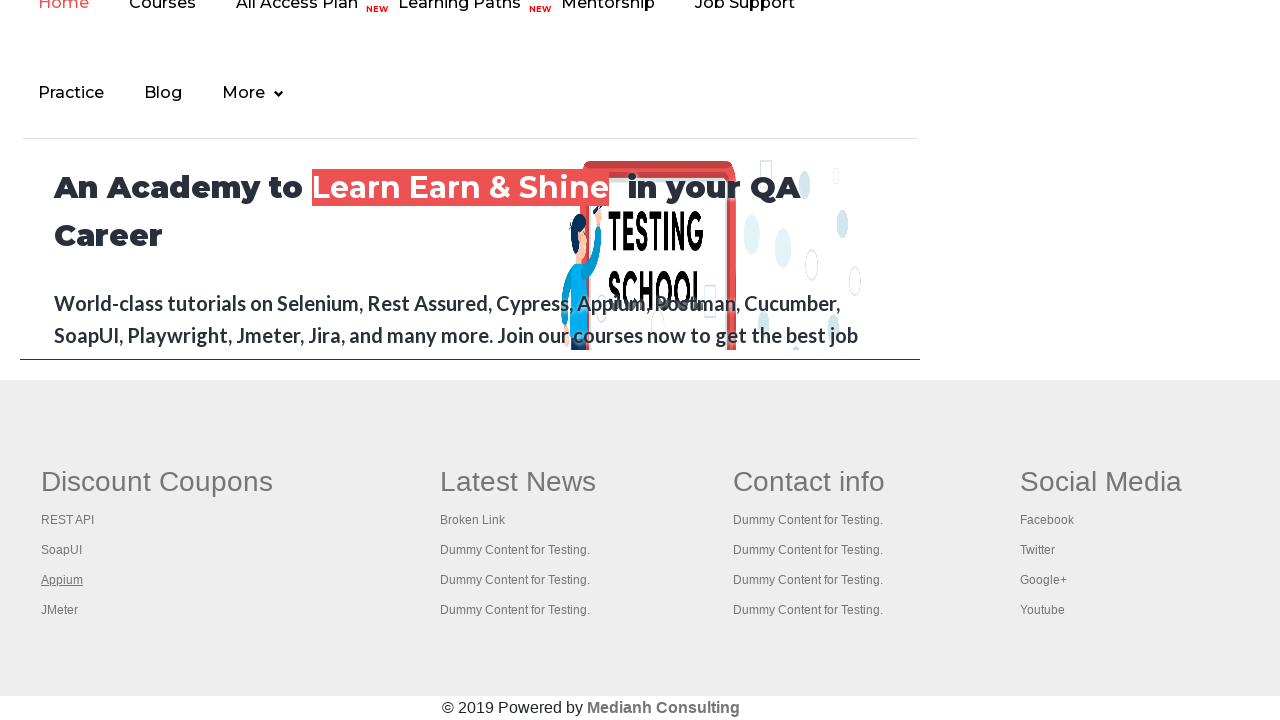

Waited 2 seconds for new tab to open
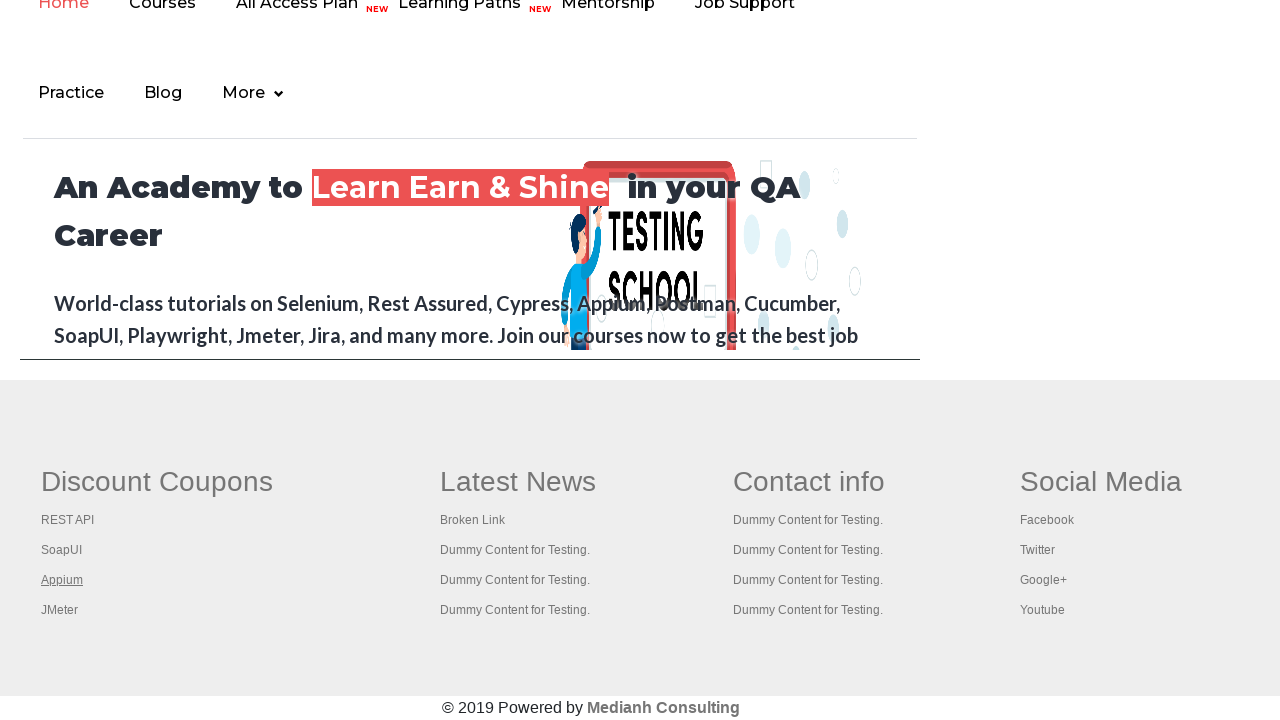

Opened footer link 4 in new tab using Ctrl+Click at (60, 610) on #gf-BIG table tbody tr td:first-child ul a >> nth=4
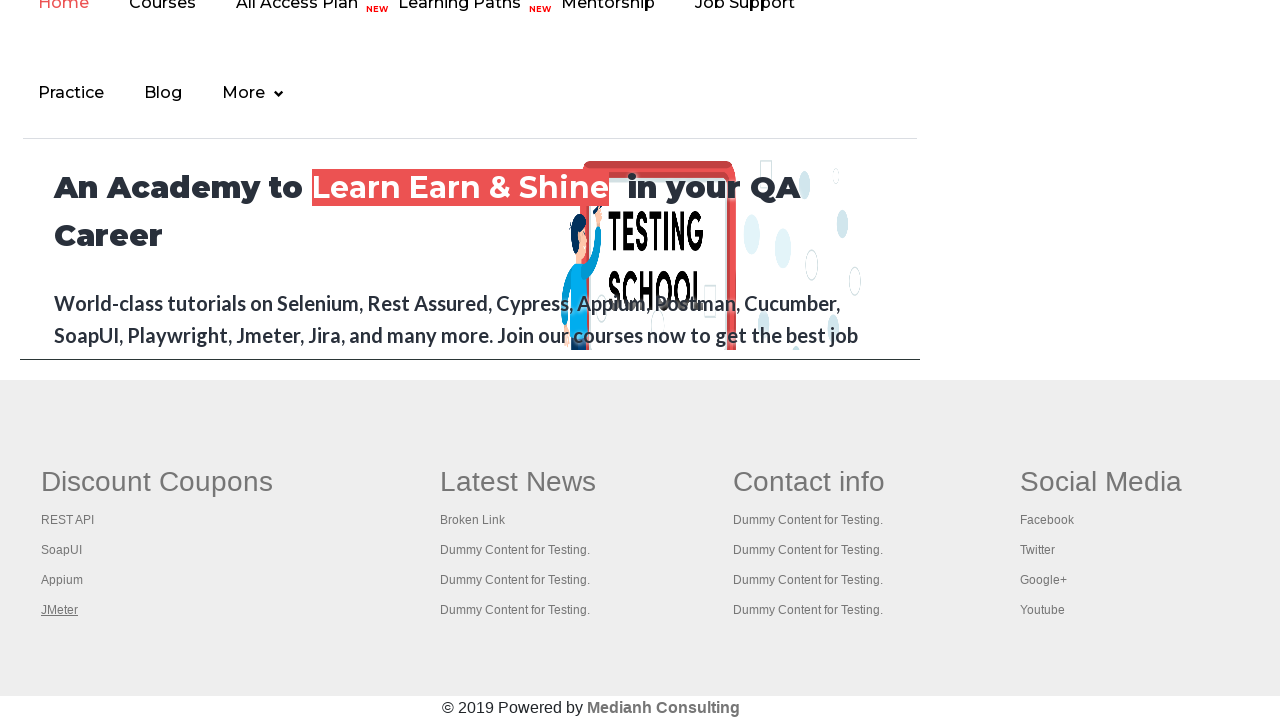

Waited 2 seconds for new tab to open
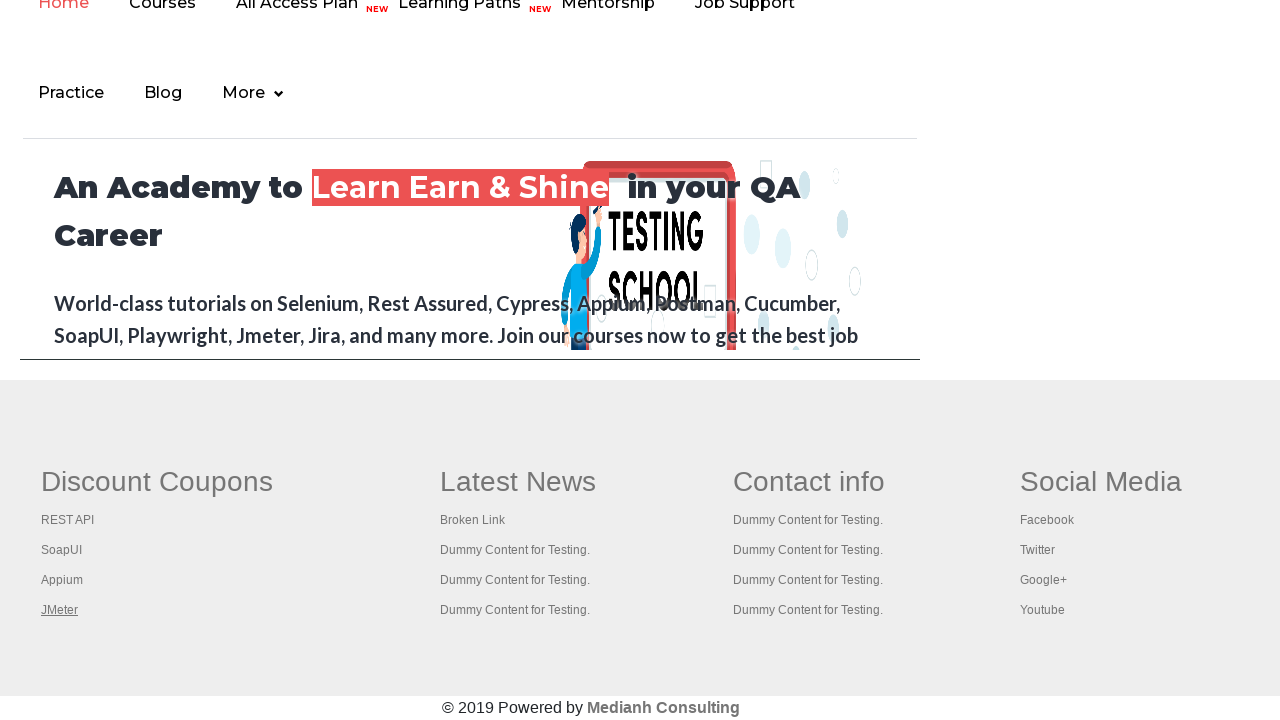

Retrieved all 5 opened browser tabs
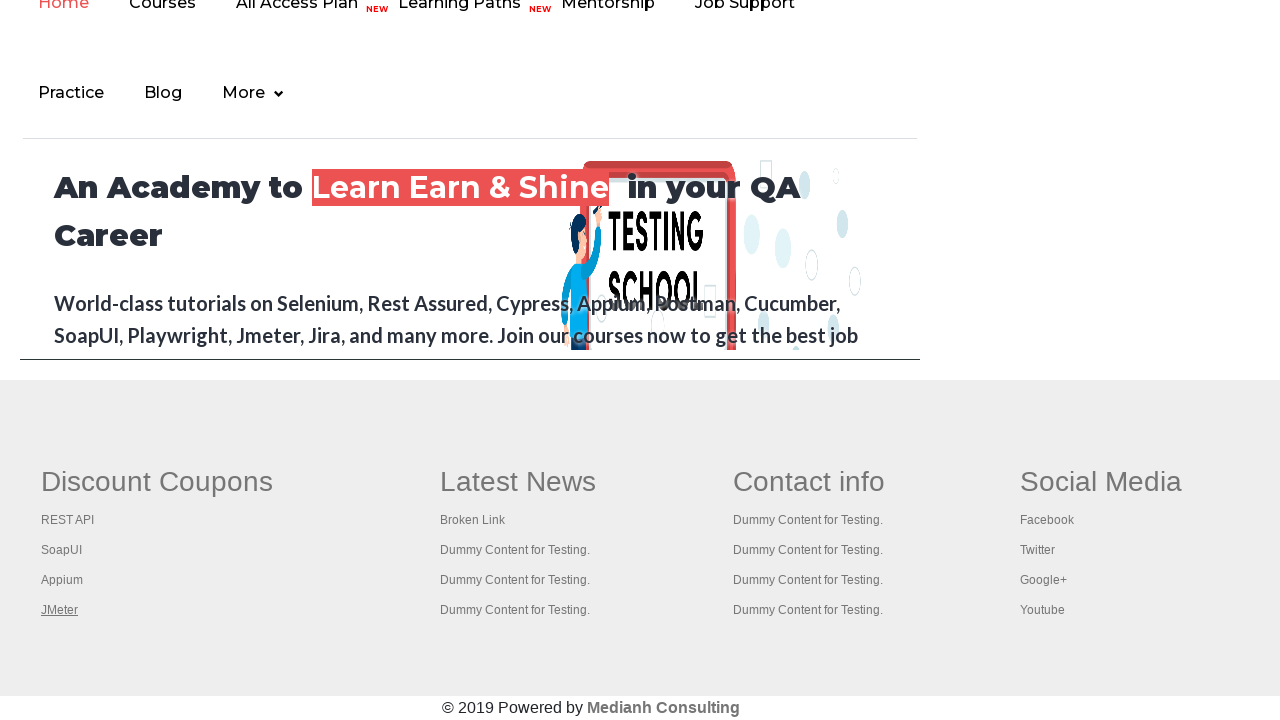

Brought a tab to front
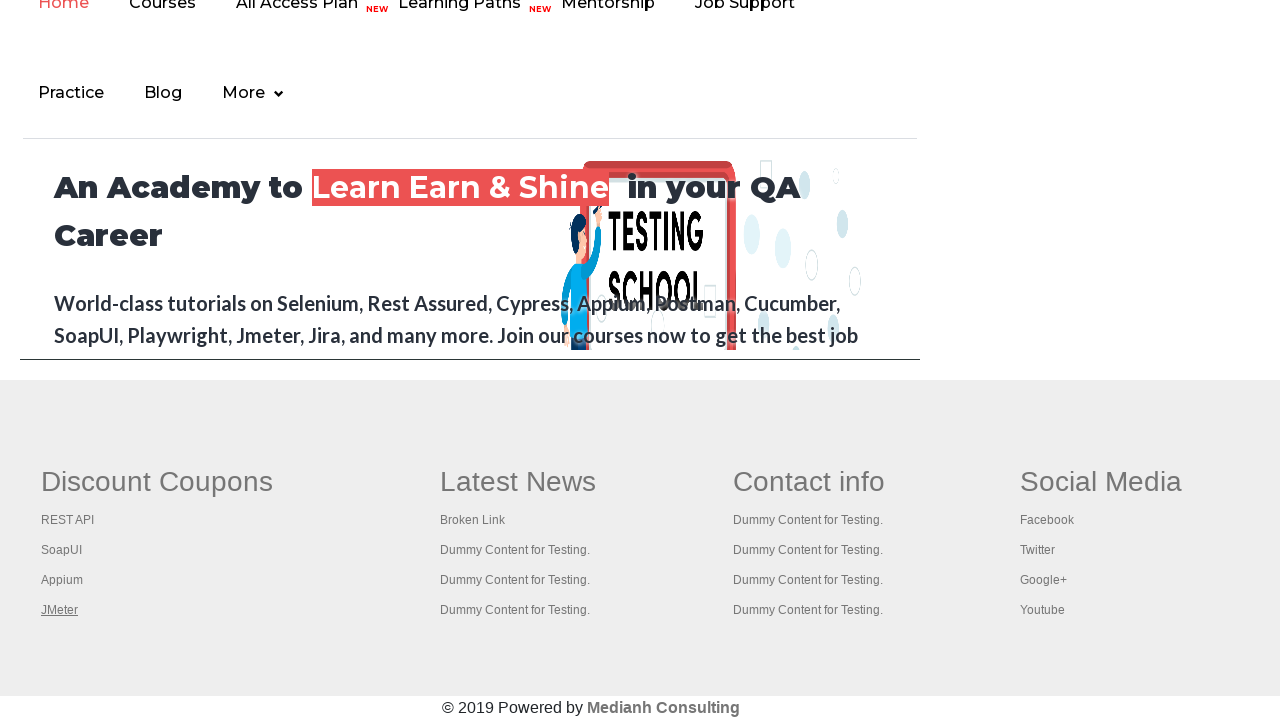

Tab page loaded (domcontentloaded state reached)
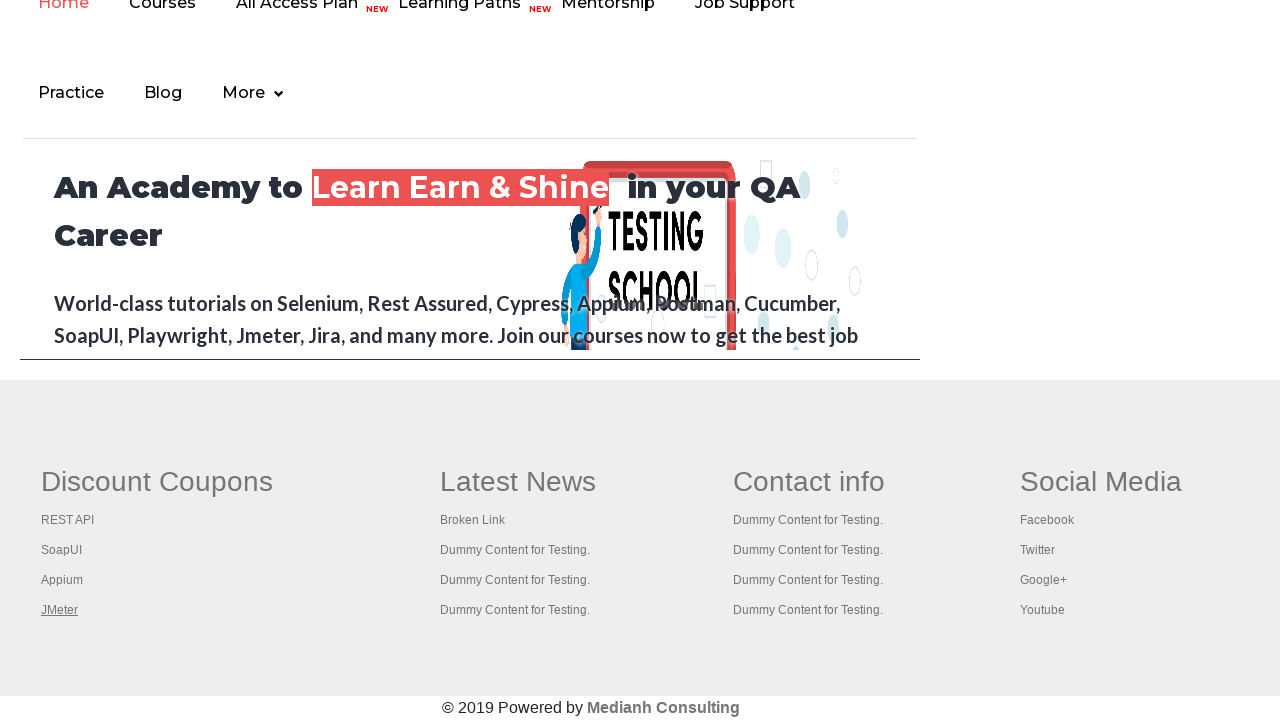

Brought a tab to front
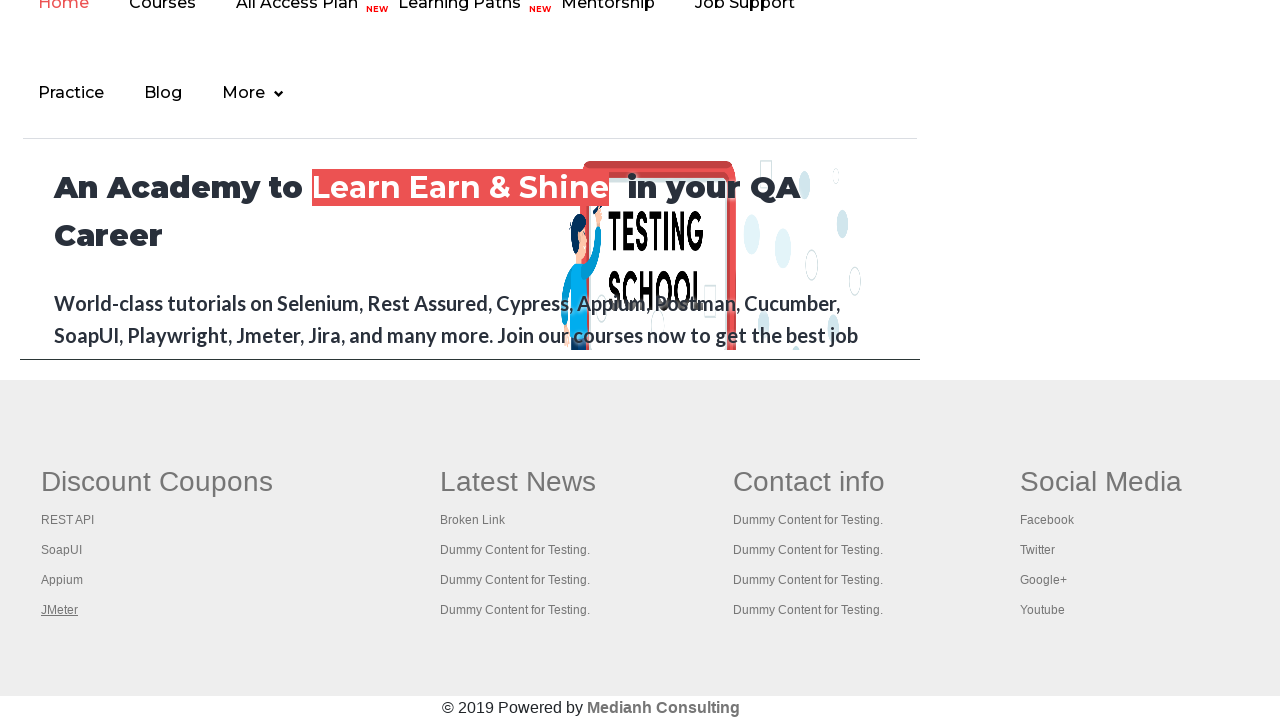

Tab page loaded (domcontentloaded state reached)
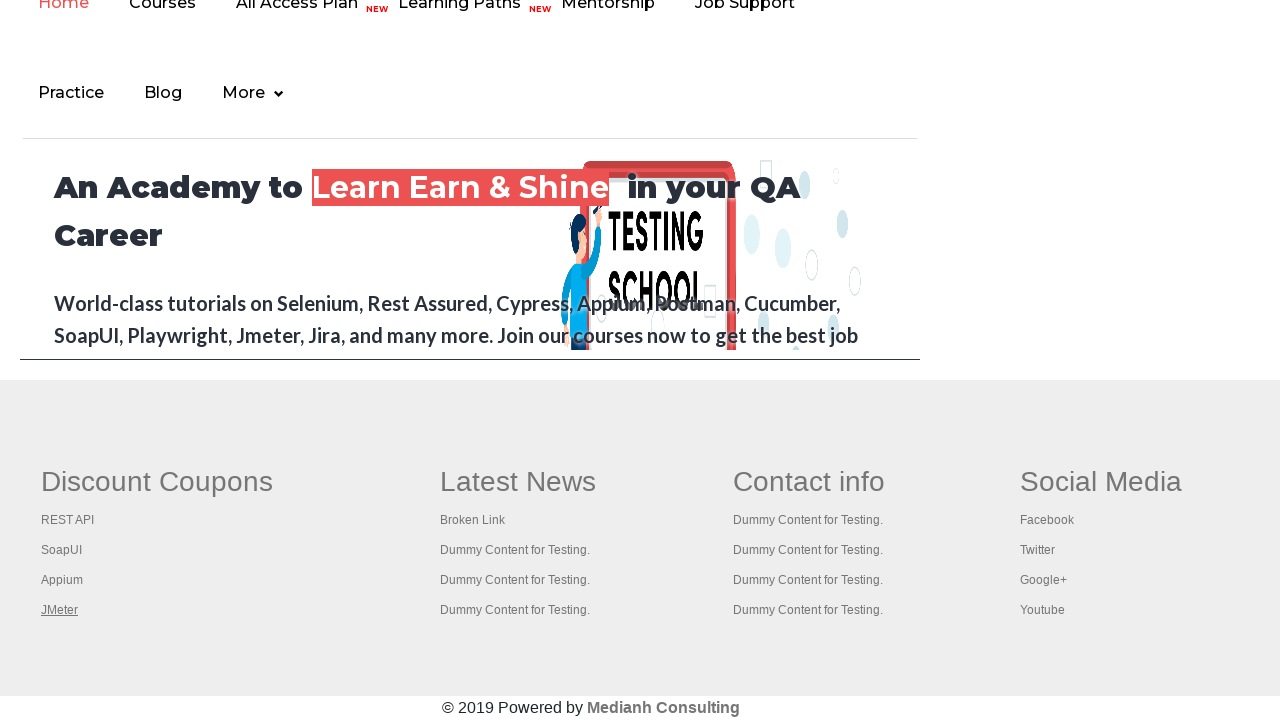

Brought a tab to front
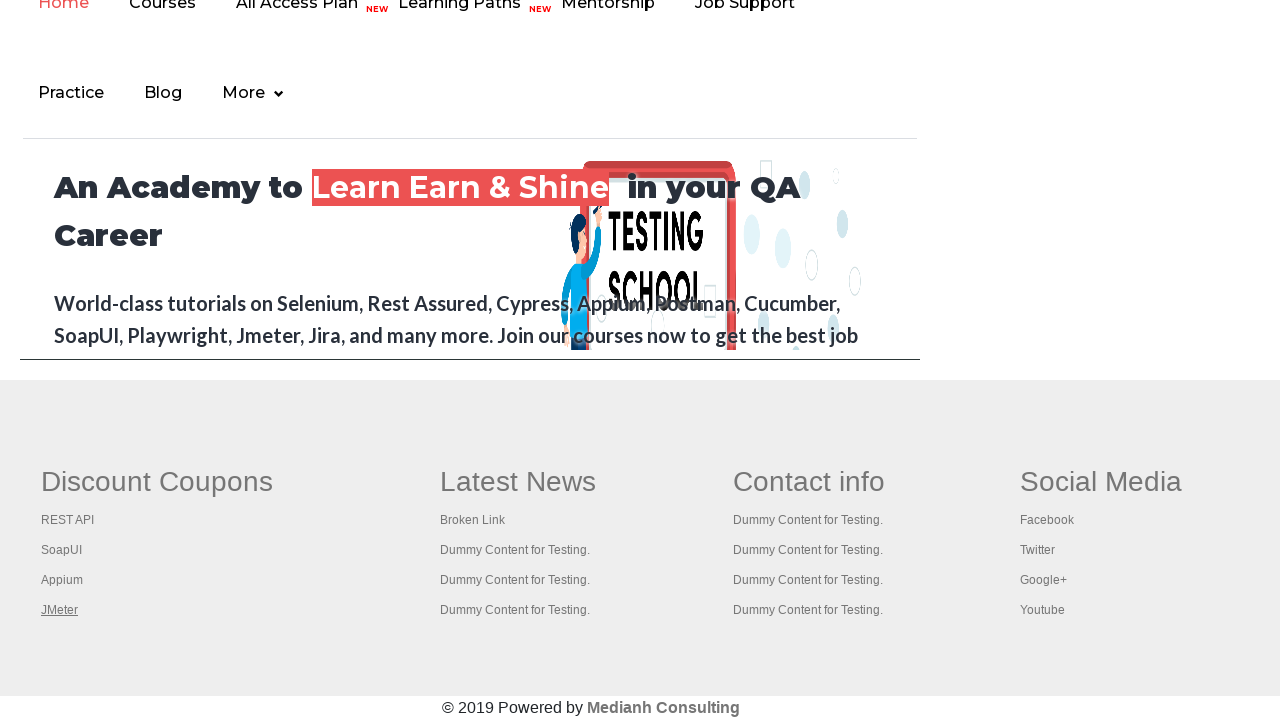

Tab page loaded (domcontentloaded state reached)
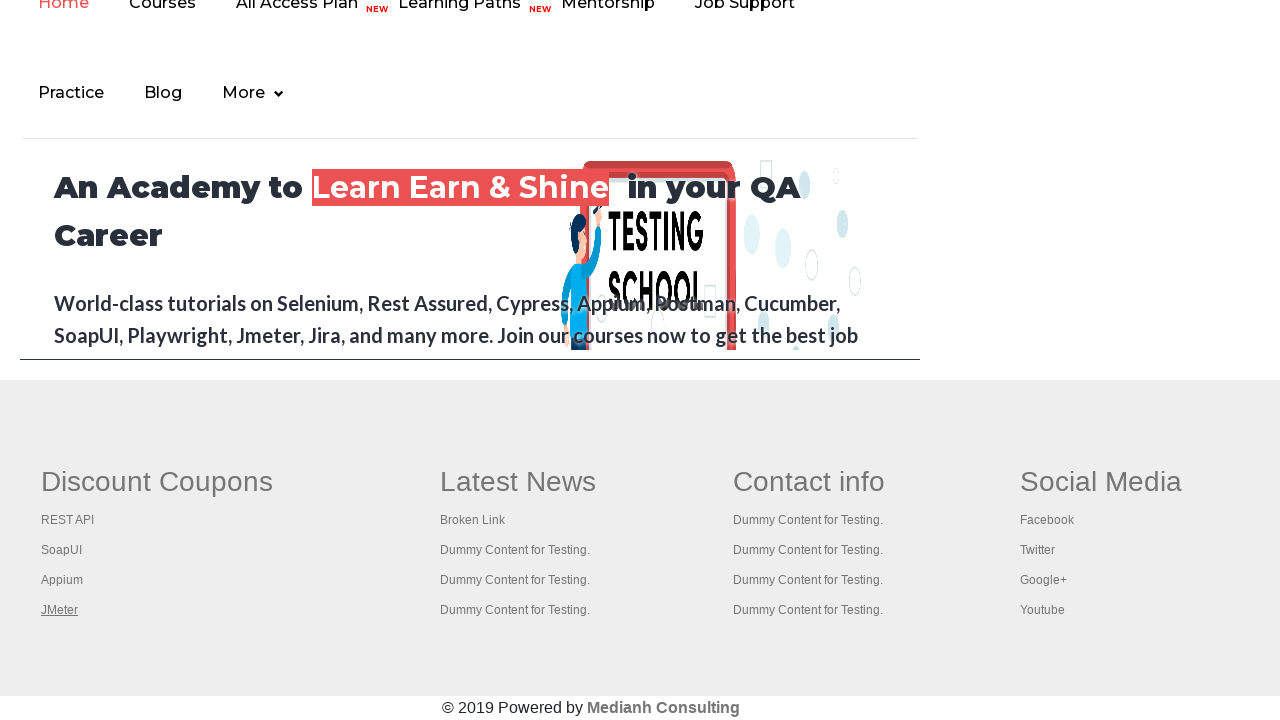

Brought a tab to front
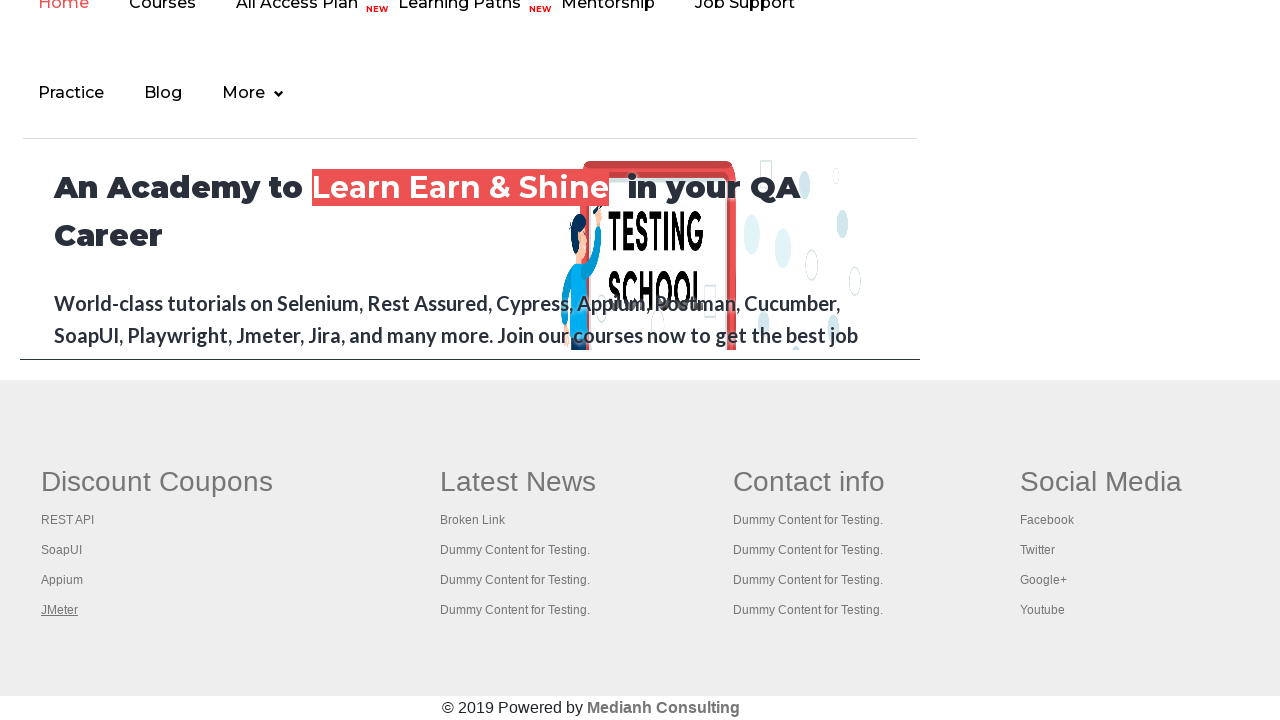

Tab page loaded (domcontentloaded state reached)
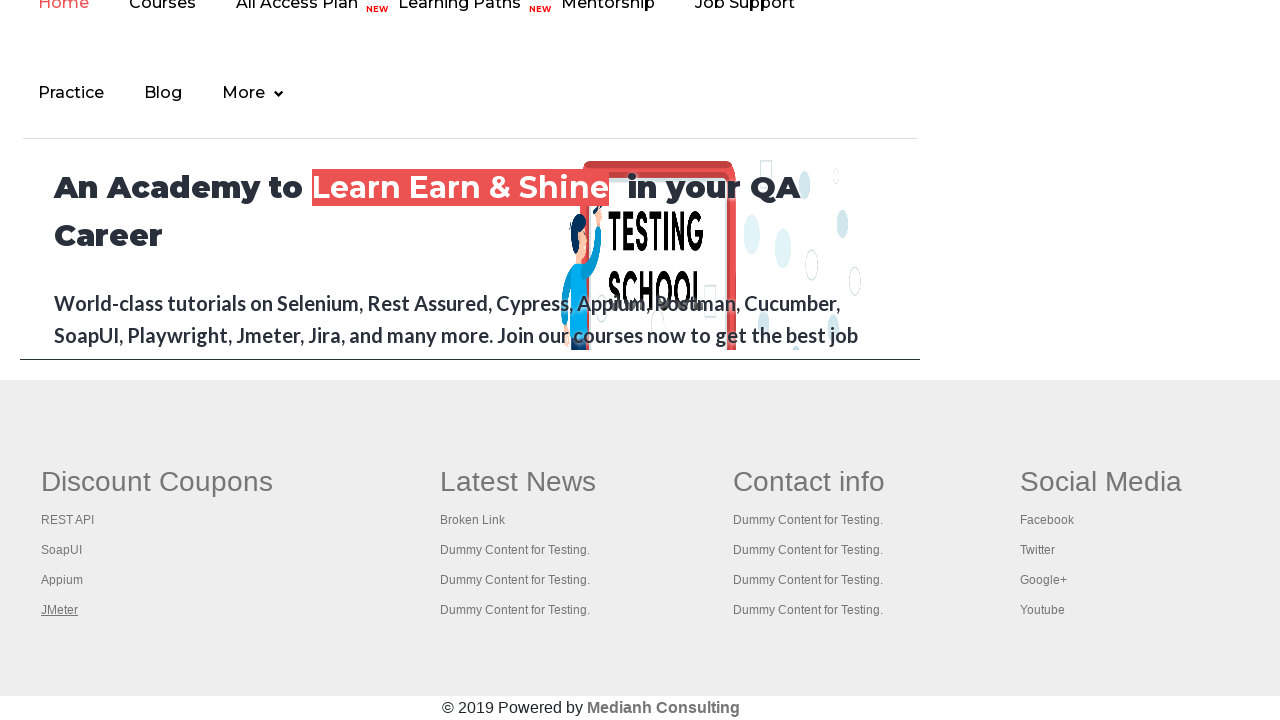

Brought a tab to front
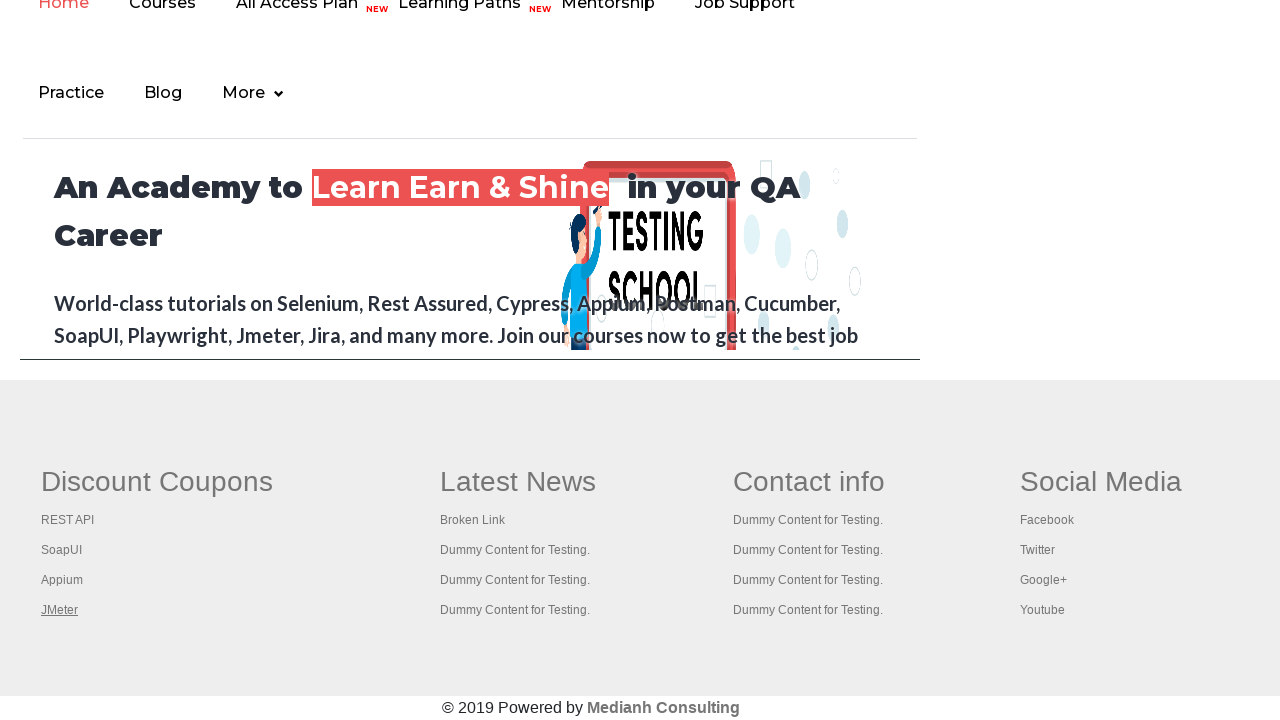

Tab page loaded (domcontentloaded state reached)
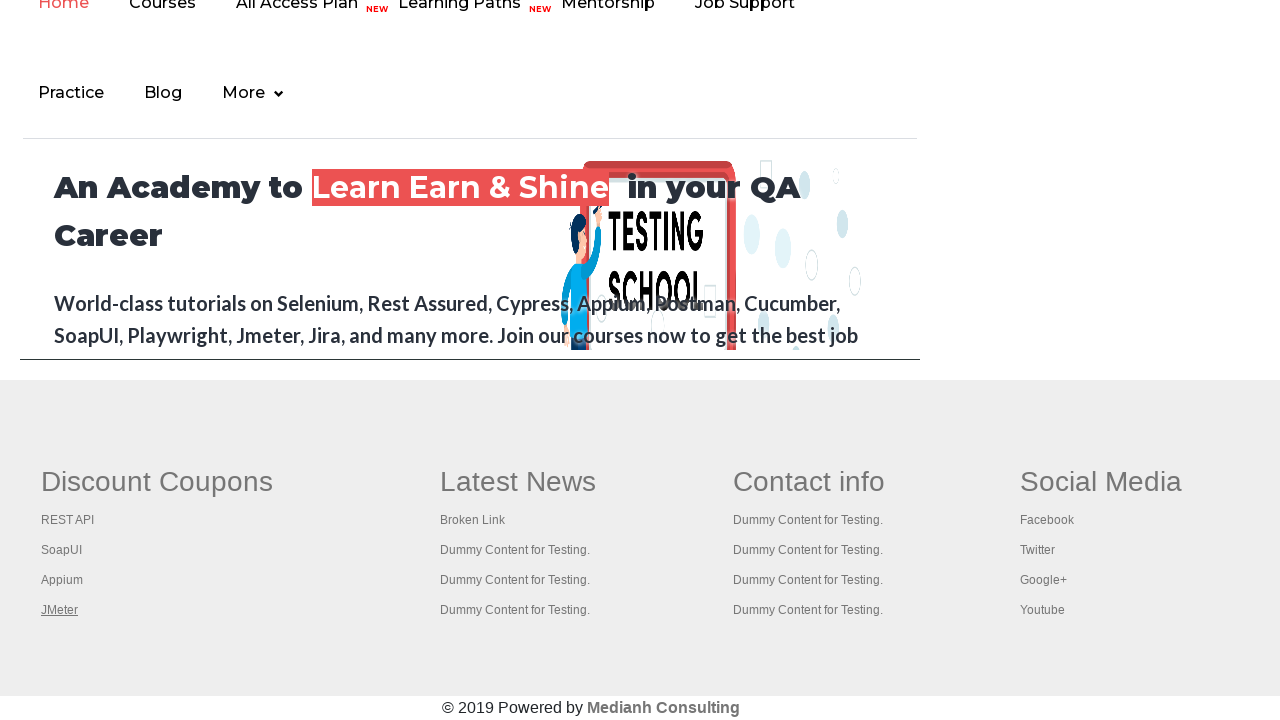

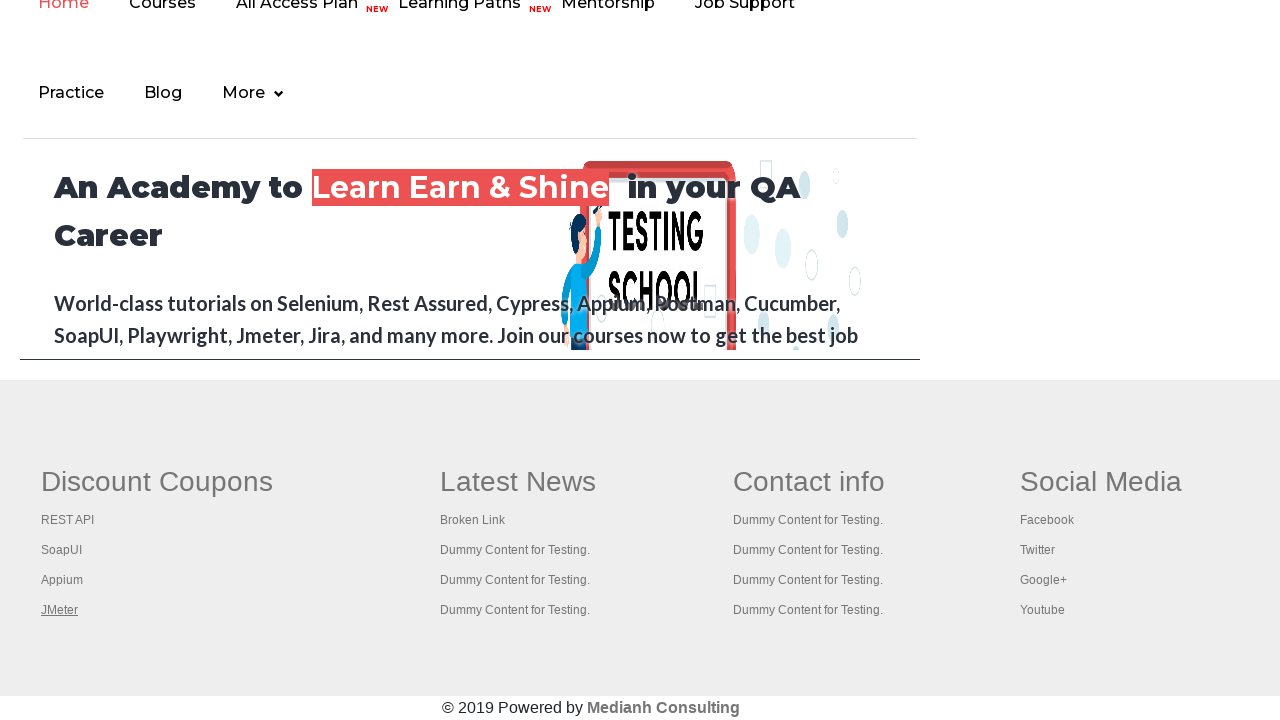